Tests adding todo items by filling the input field and pressing Enter, then verifying the items appear in the list

Starting URL: https://demo.playwright.dev/todomvc

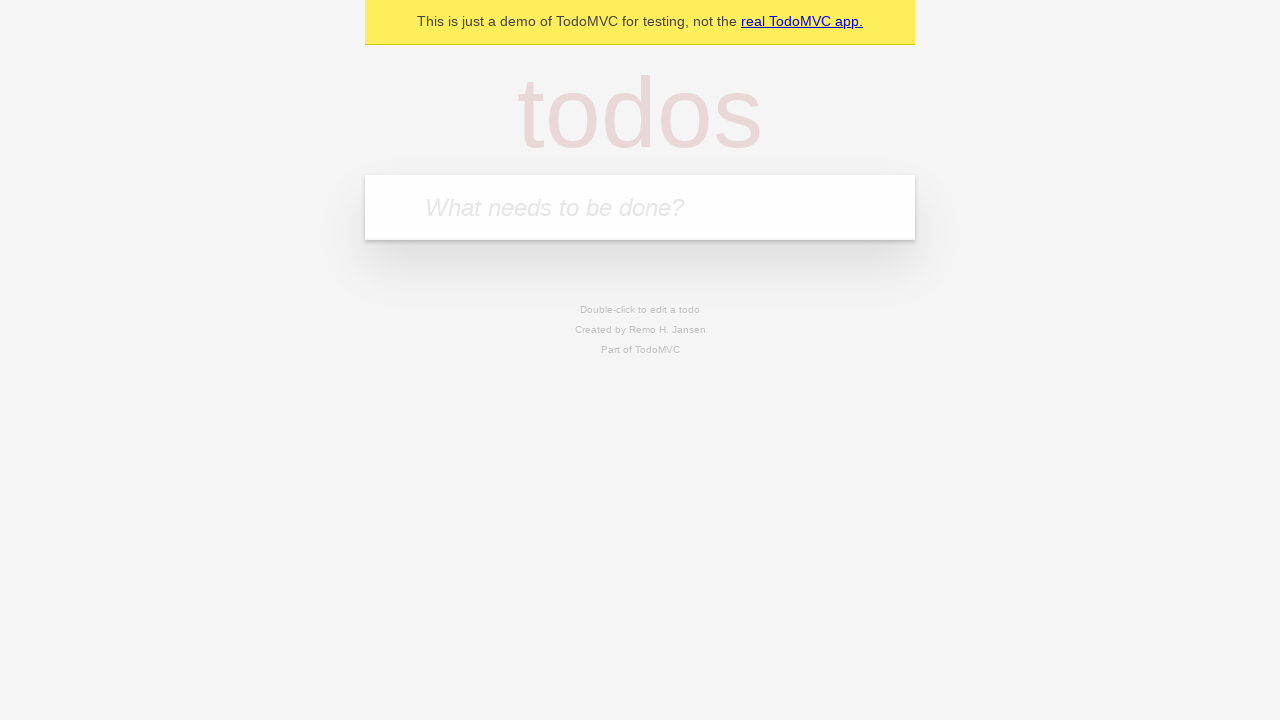

Filled input field with first todo item 'buy some cheese' on internal:attr=[placeholder="What needs to be done?"i]
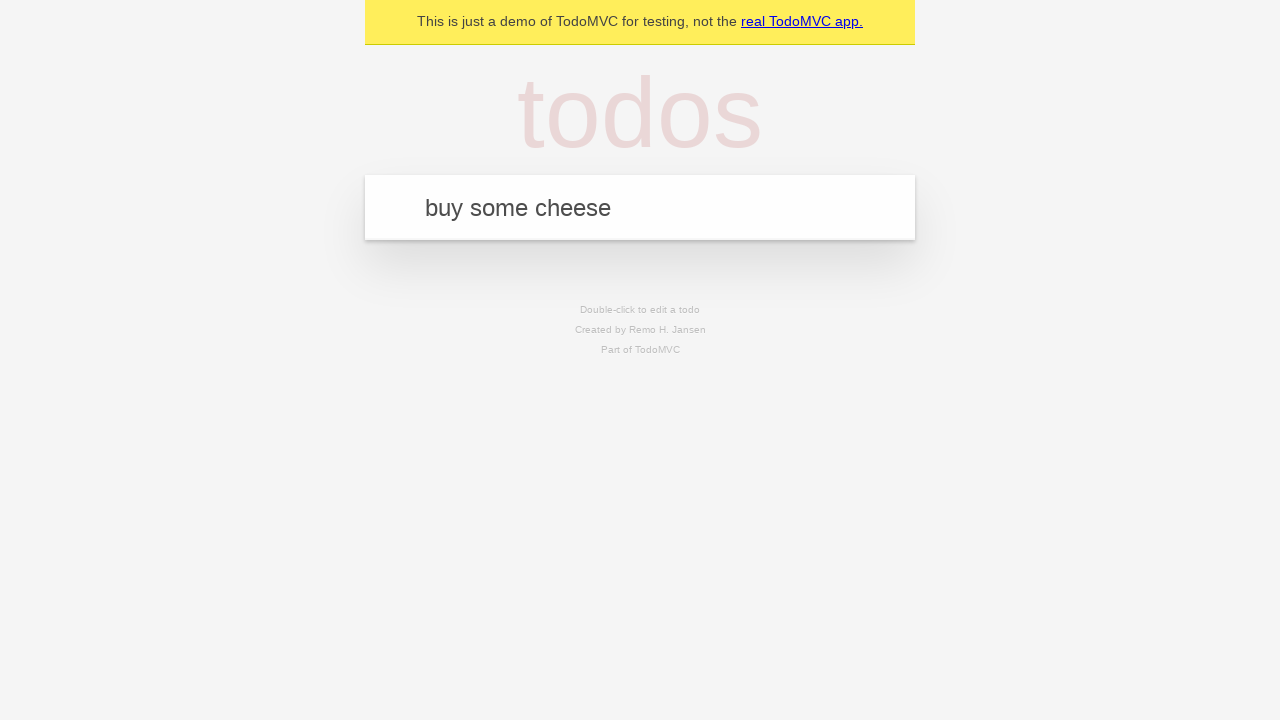

Pressed Enter to add first todo item on internal:attr=[placeholder="What needs to be done?"i]
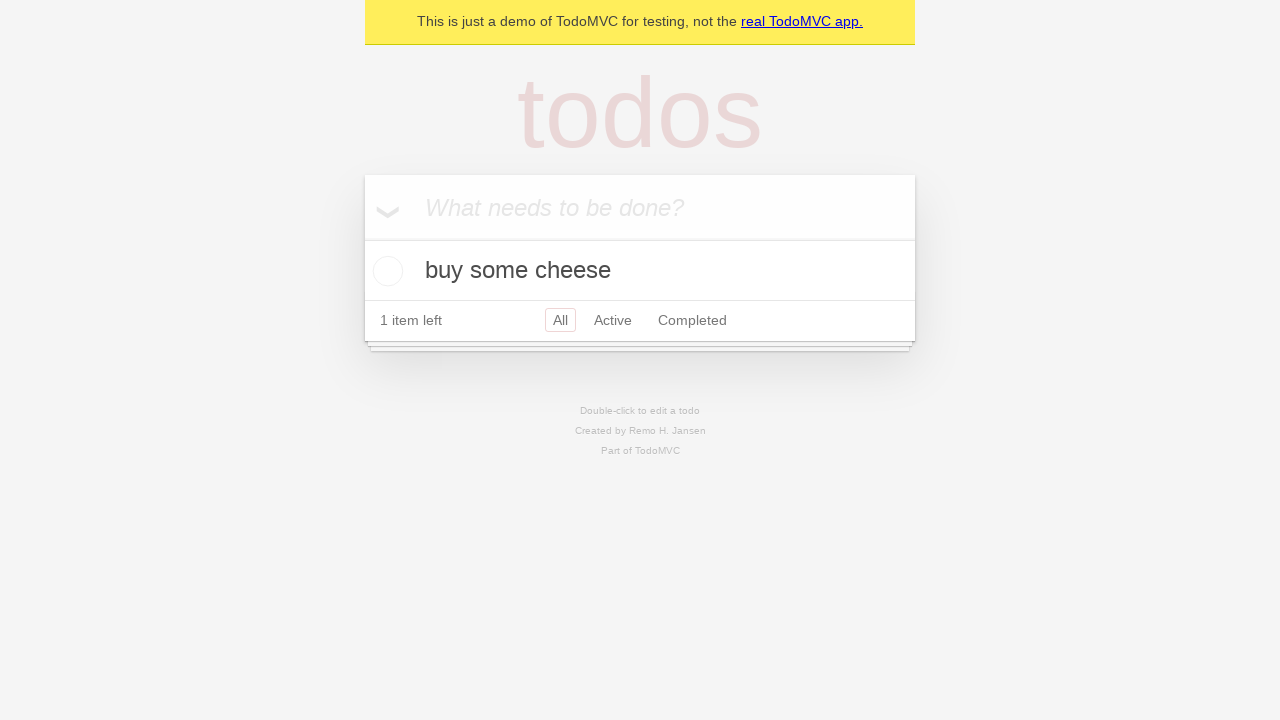

Waited for todo item to appear in the list
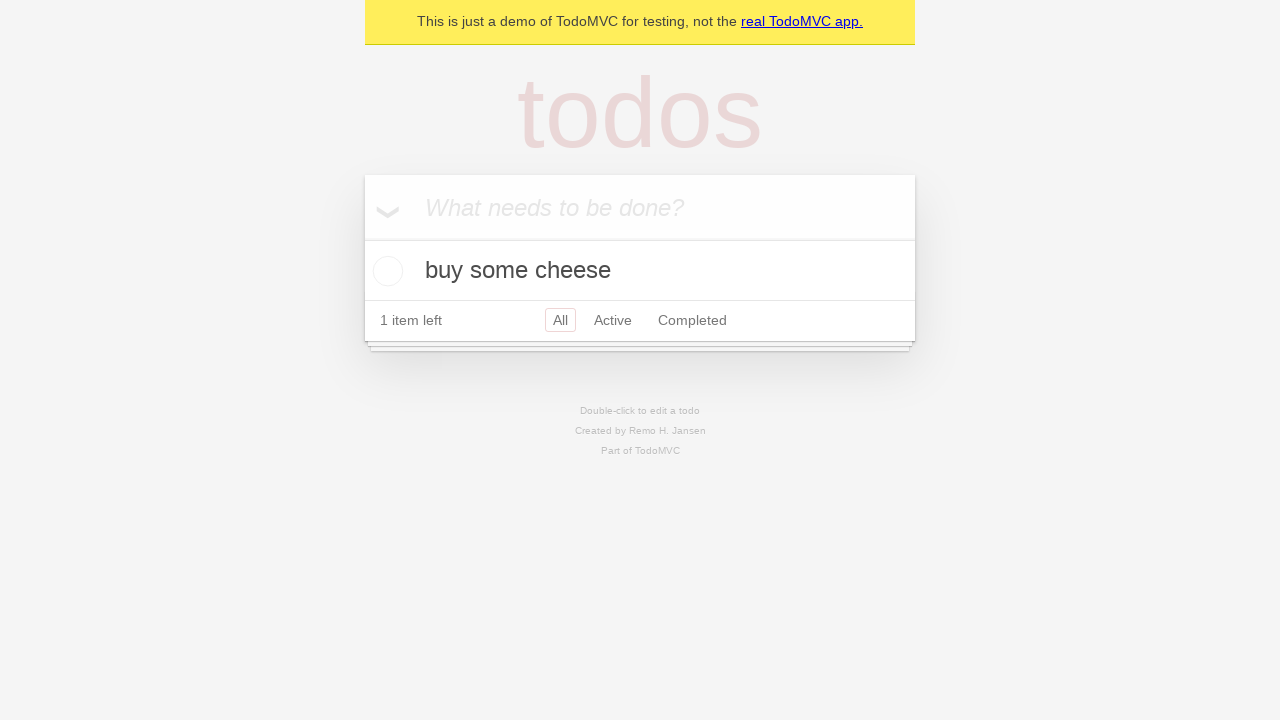

Filled input field with second todo item 'feed the cat' on internal:attr=[placeholder="What needs to be done?"i]
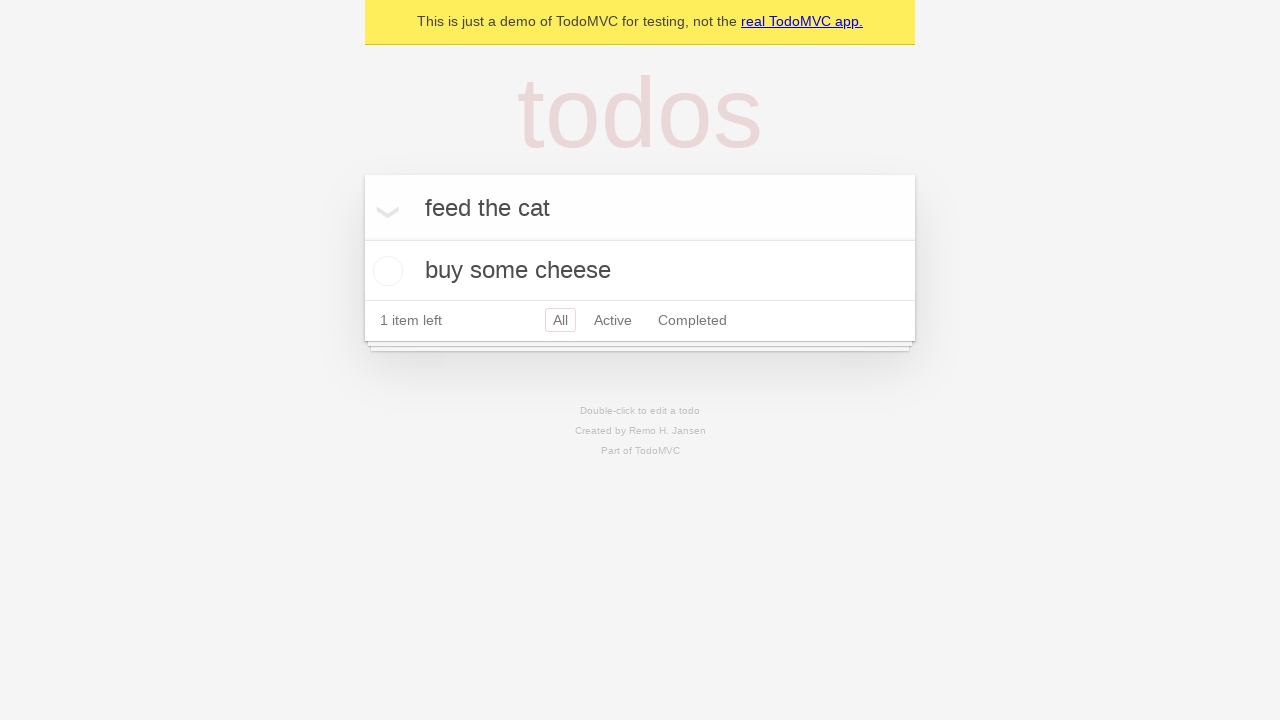

Pressed Enter to add second todo item on internal:attr=[placeholder="What needs to be done?"i]
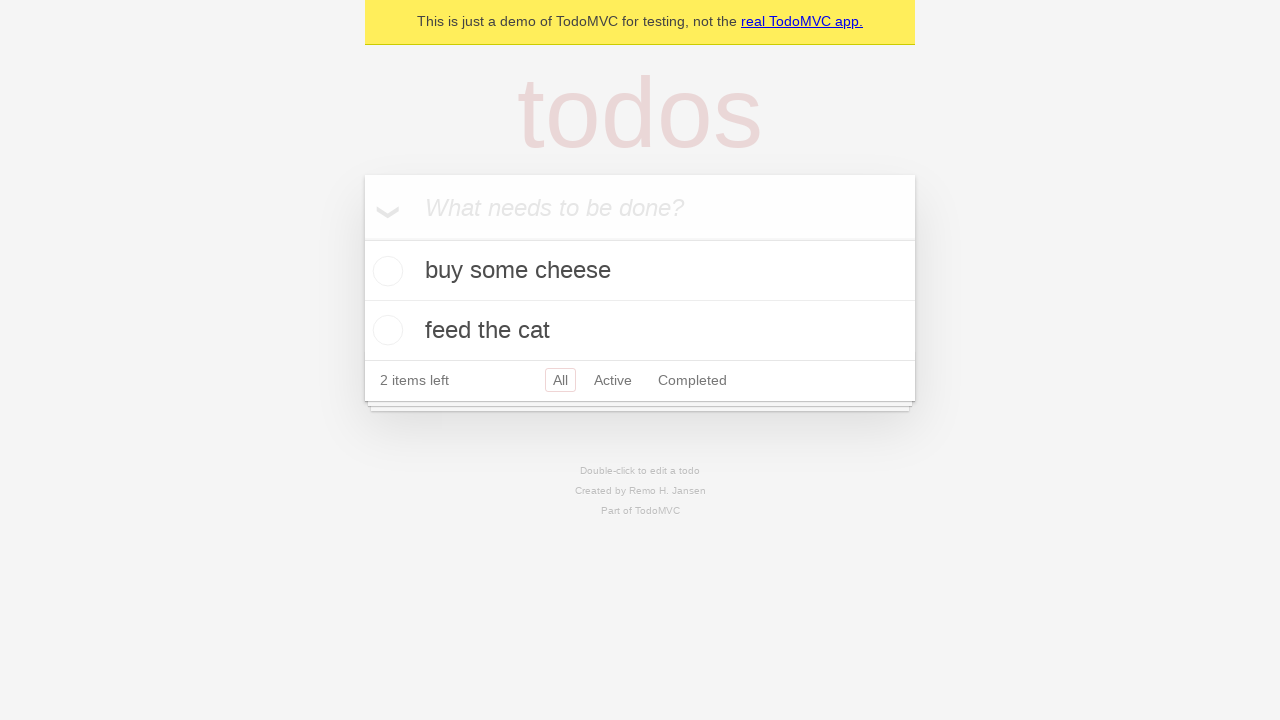

Verified both todo items are visible in the list
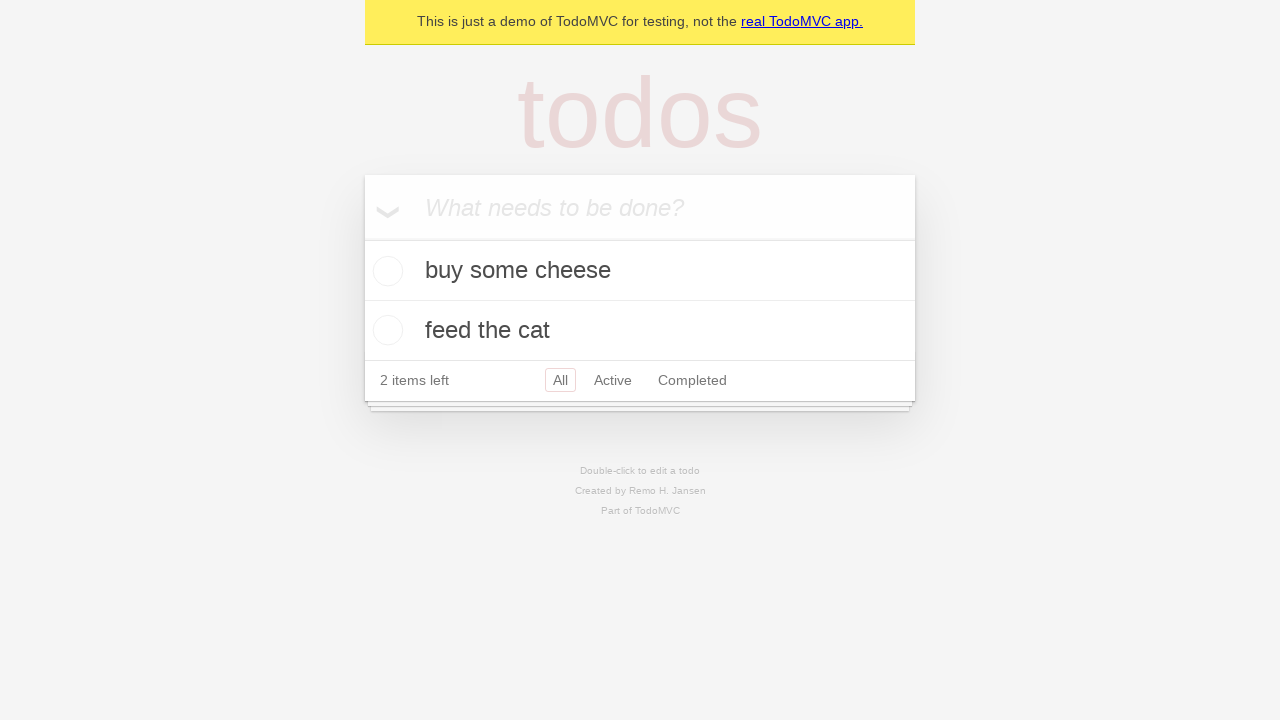

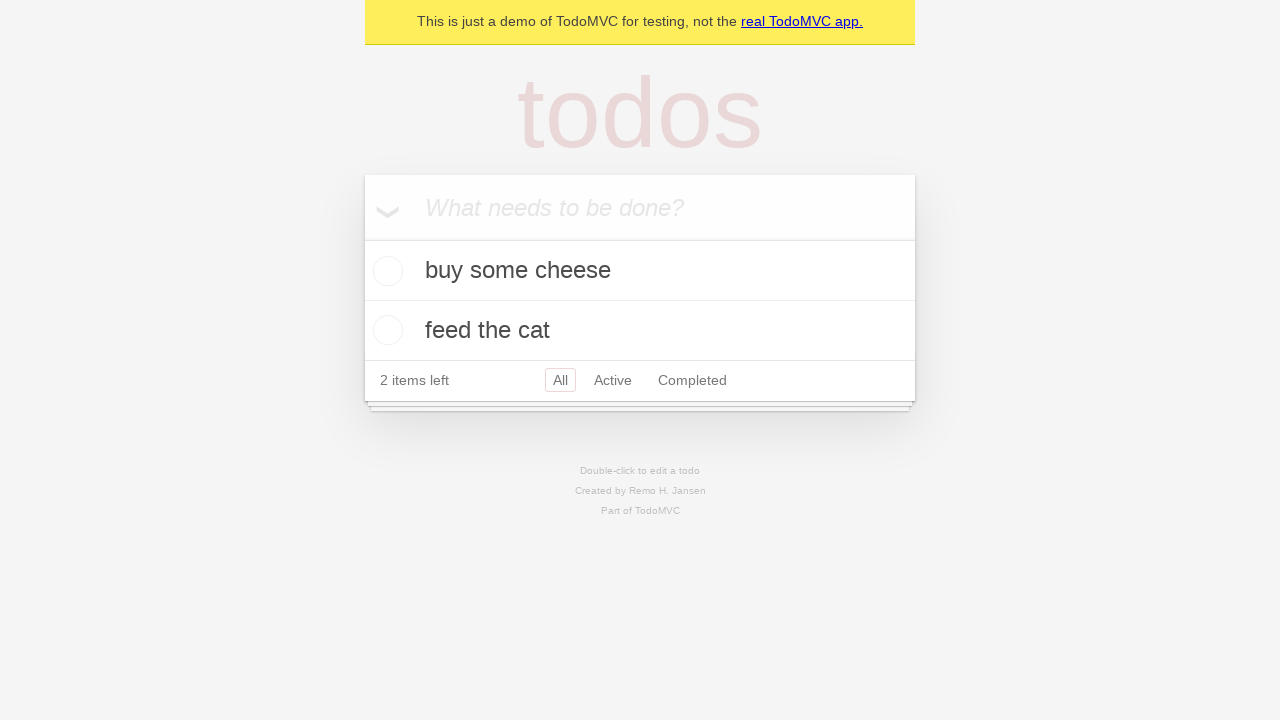